Tests partial link text locator functionality by navigating to a test page and clicking a link that contains the text "up window"

Starting URL: http://omayo.blogspot.com/

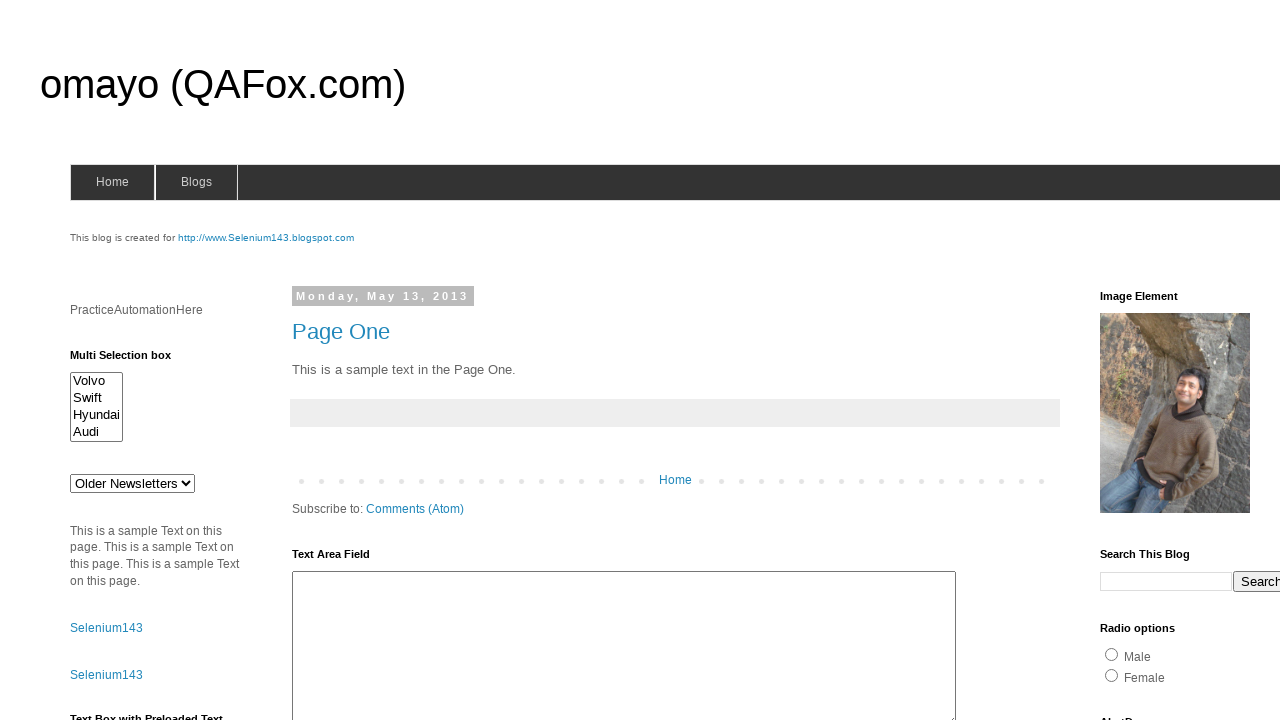

Clicked link containing partial text 'up window' at (132, 360) on a:has-text('up window')
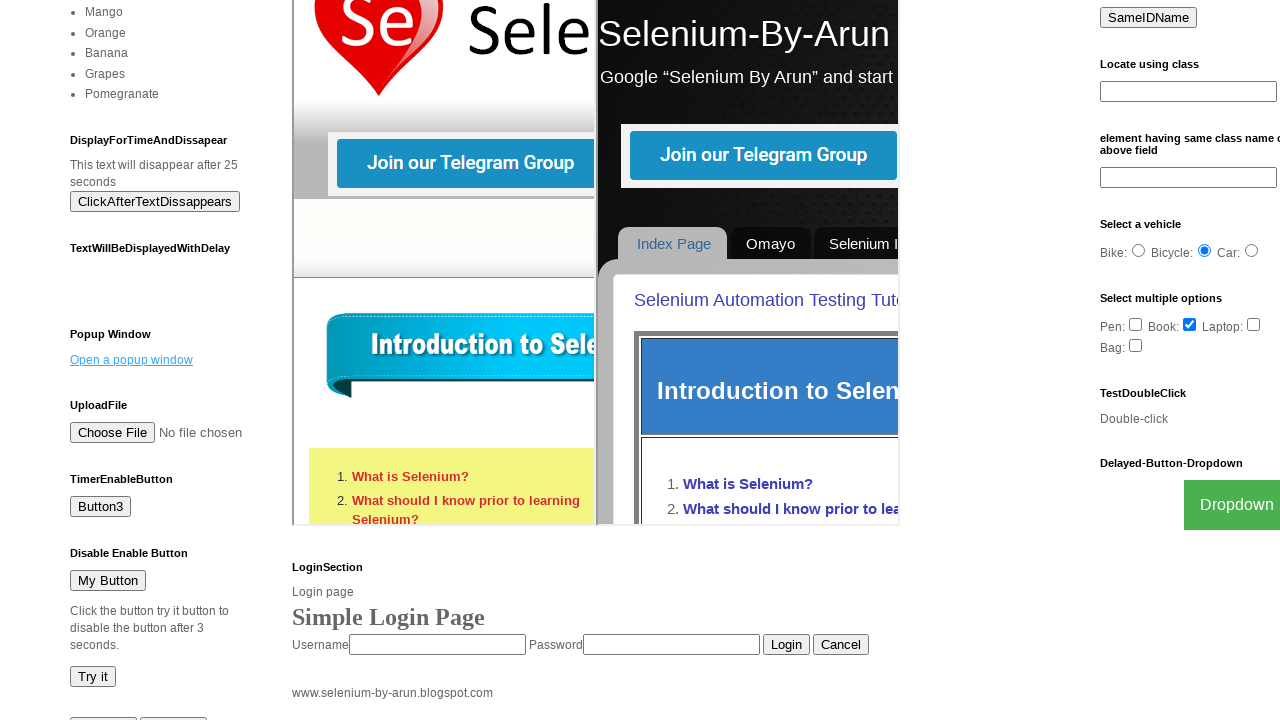

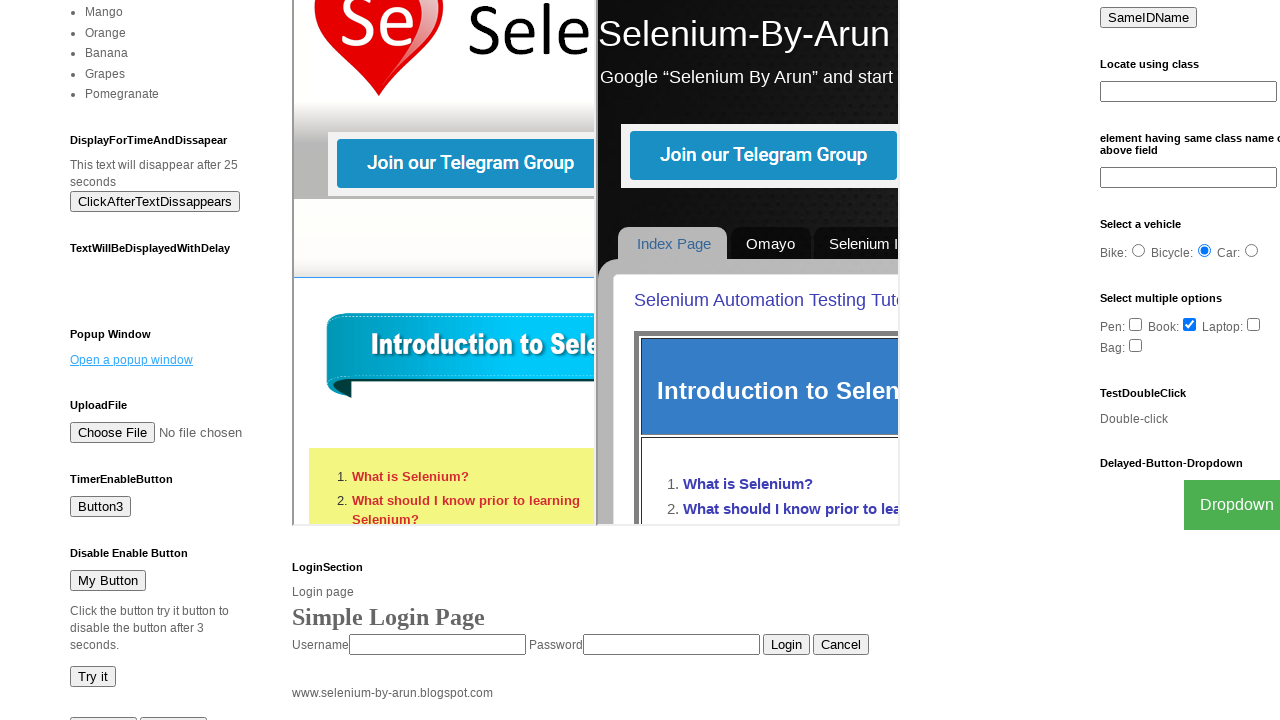